Tests selecting a programming language from a dropdown menu by index

Starting URL: https://www.qa-practice.com/elements/select/single_select

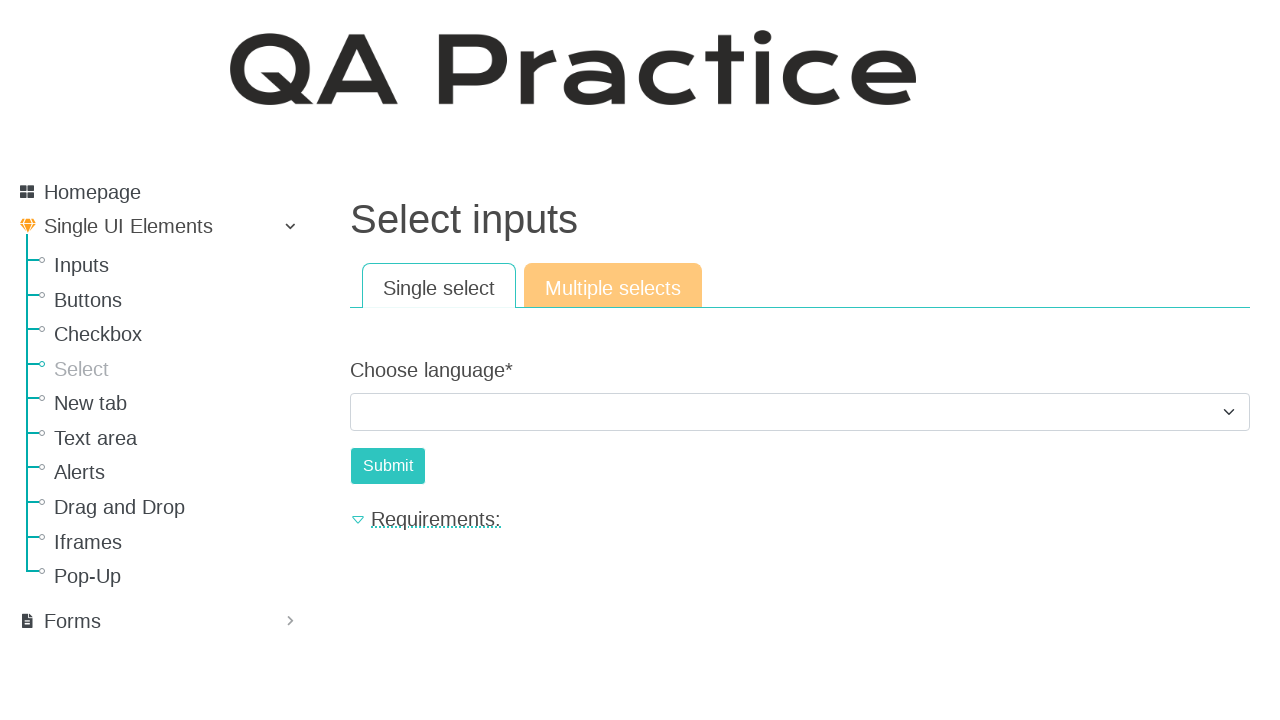

Navigated to single select dropdown page
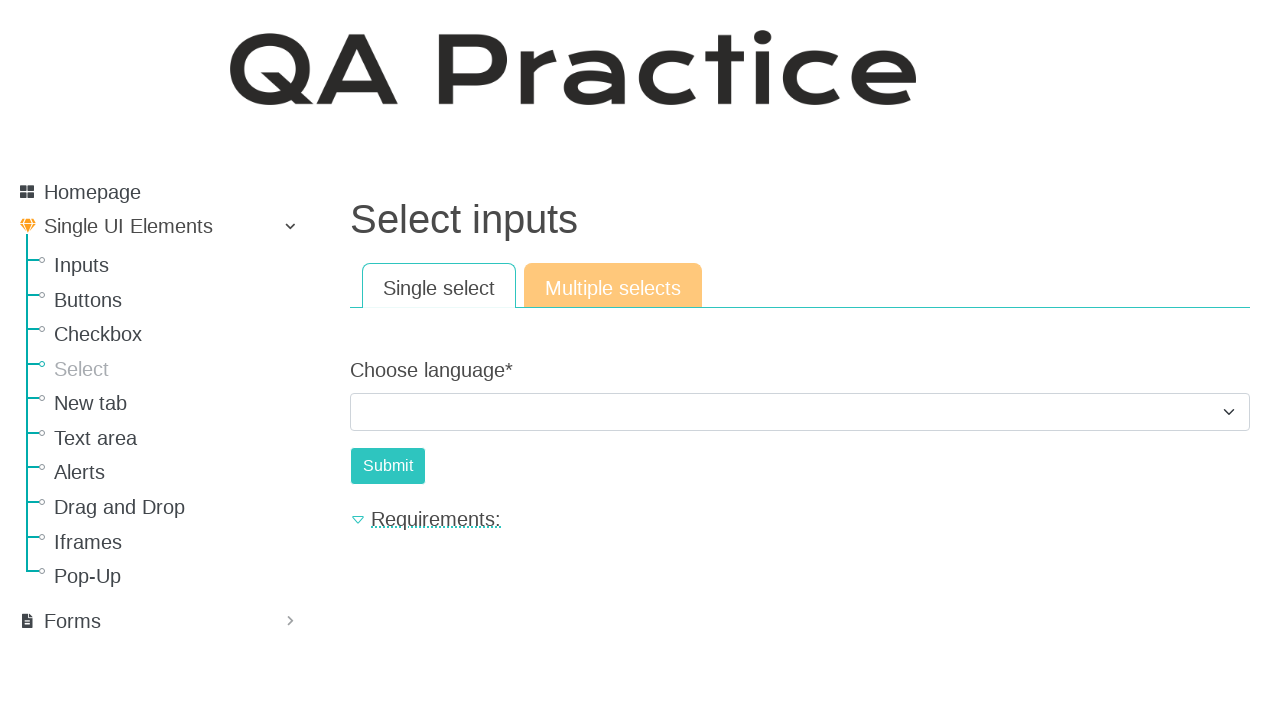

Selected programming language at index 1 (Python) from dropdown on #id_choose_language
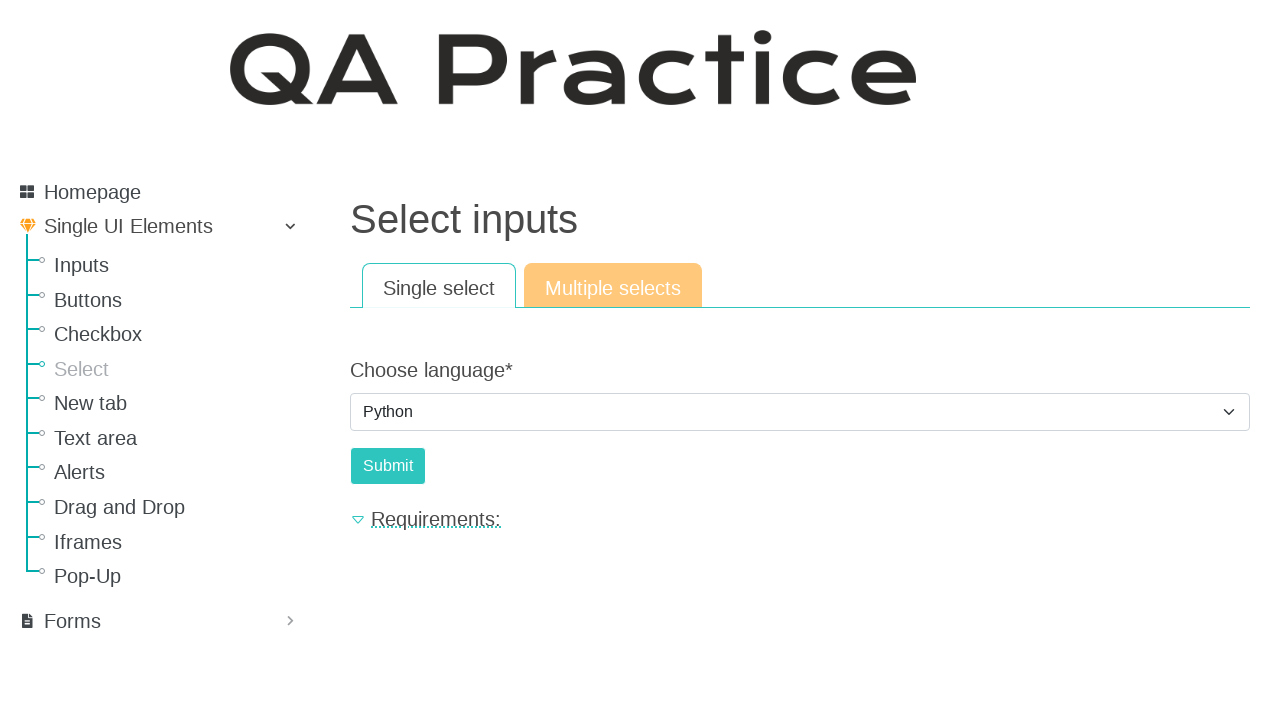

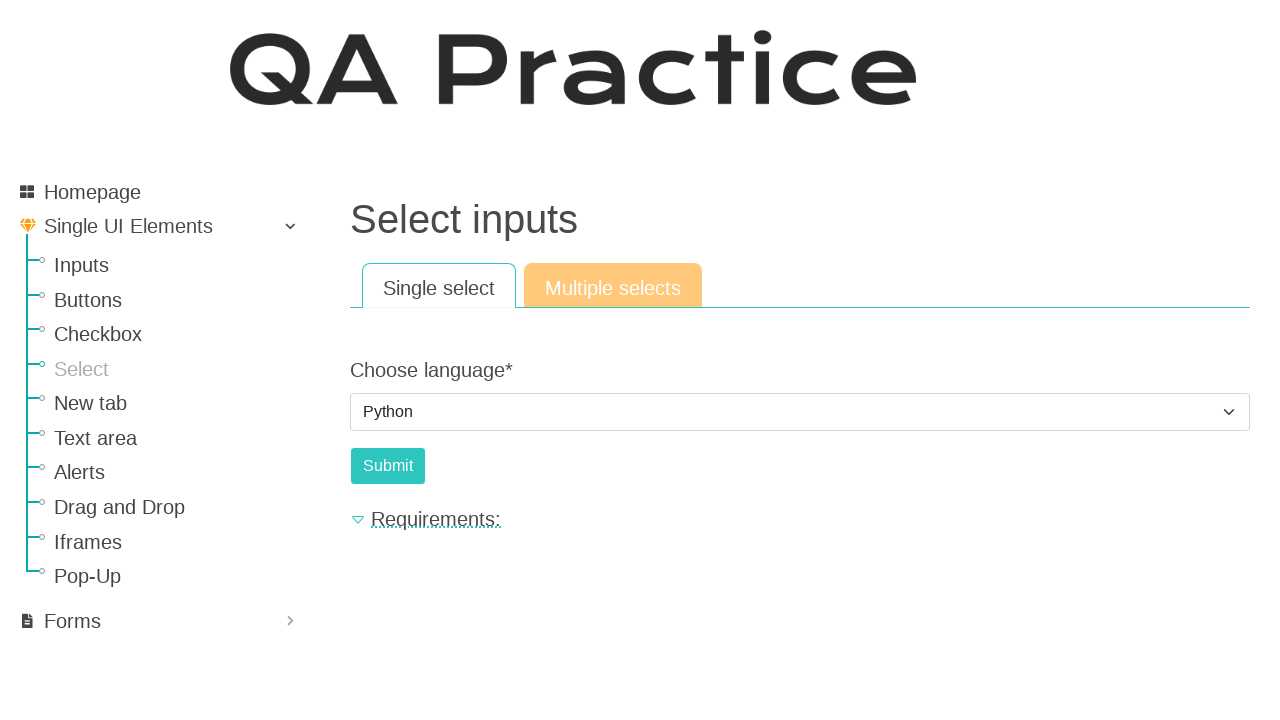